Tests drag and drop functionality on the jQuery UI droppable demo page by dragging an element and dropping it onto a target area within an iframe

Starting URL: https://jqueryui.com/droppable/

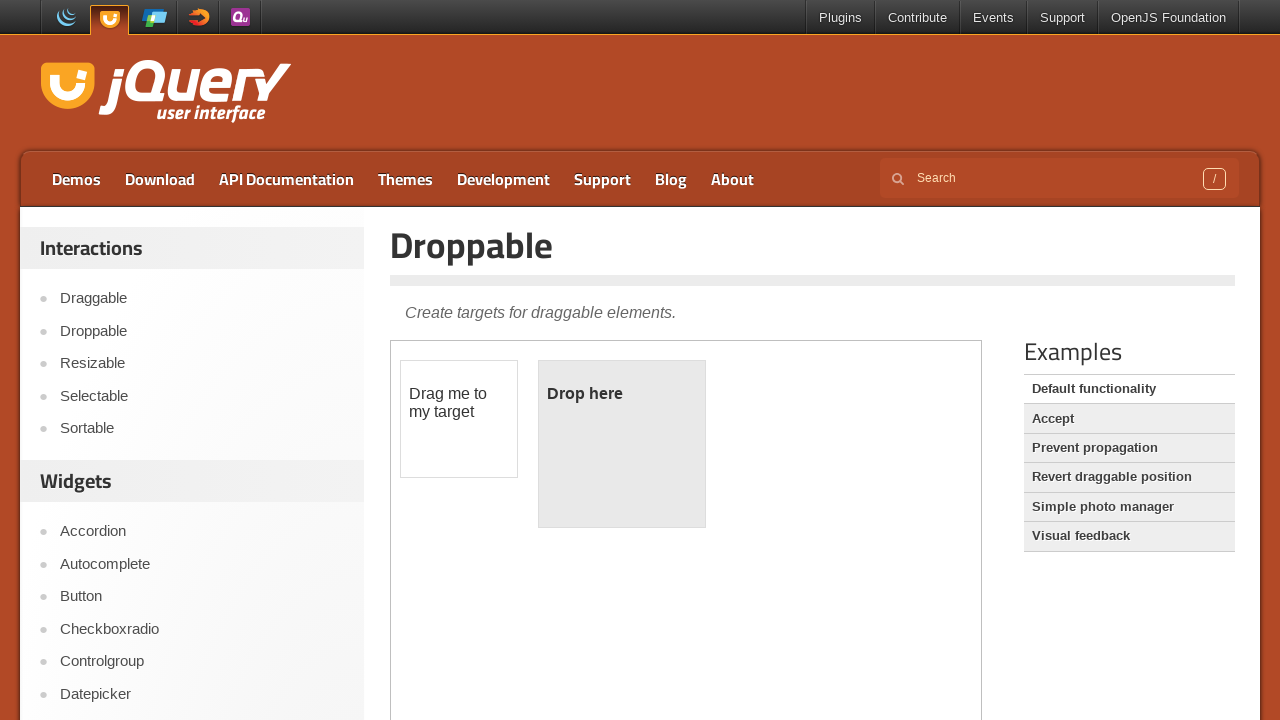

Navigated to jQuery UI droppable demo page
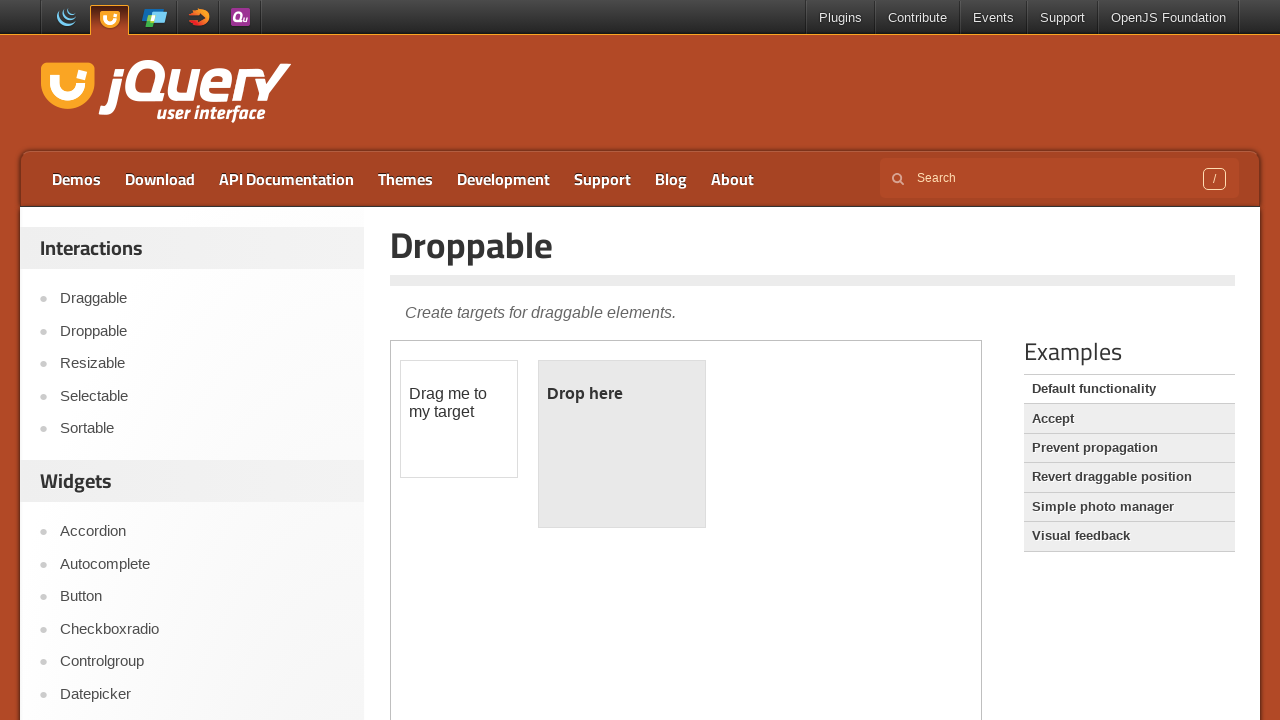

Located iframe containing the drag and drop demo
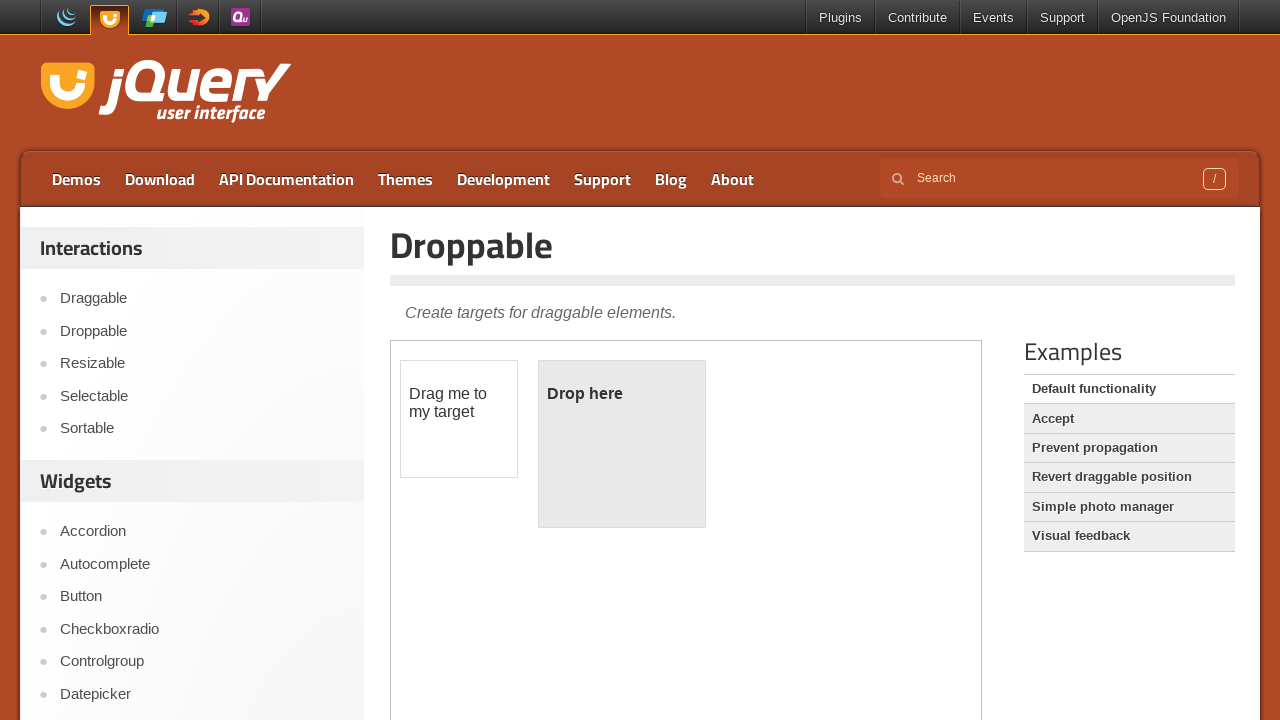

Located draggable element
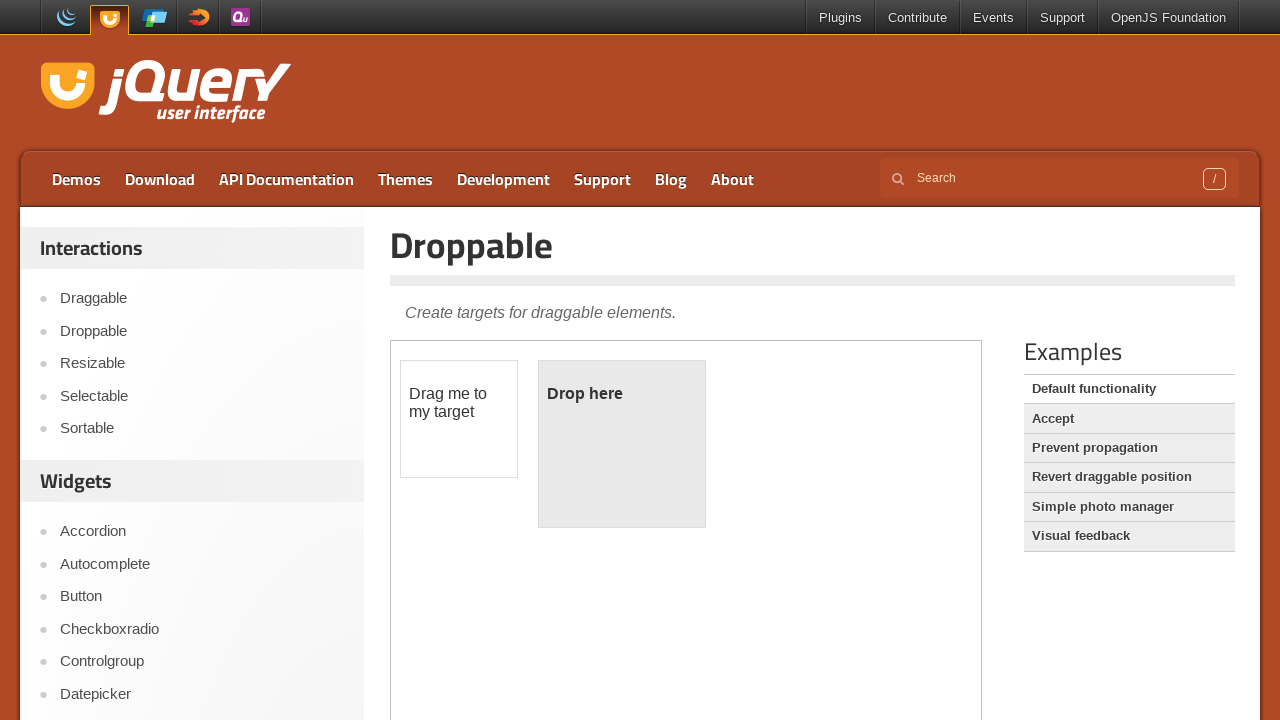

Located droppable target element
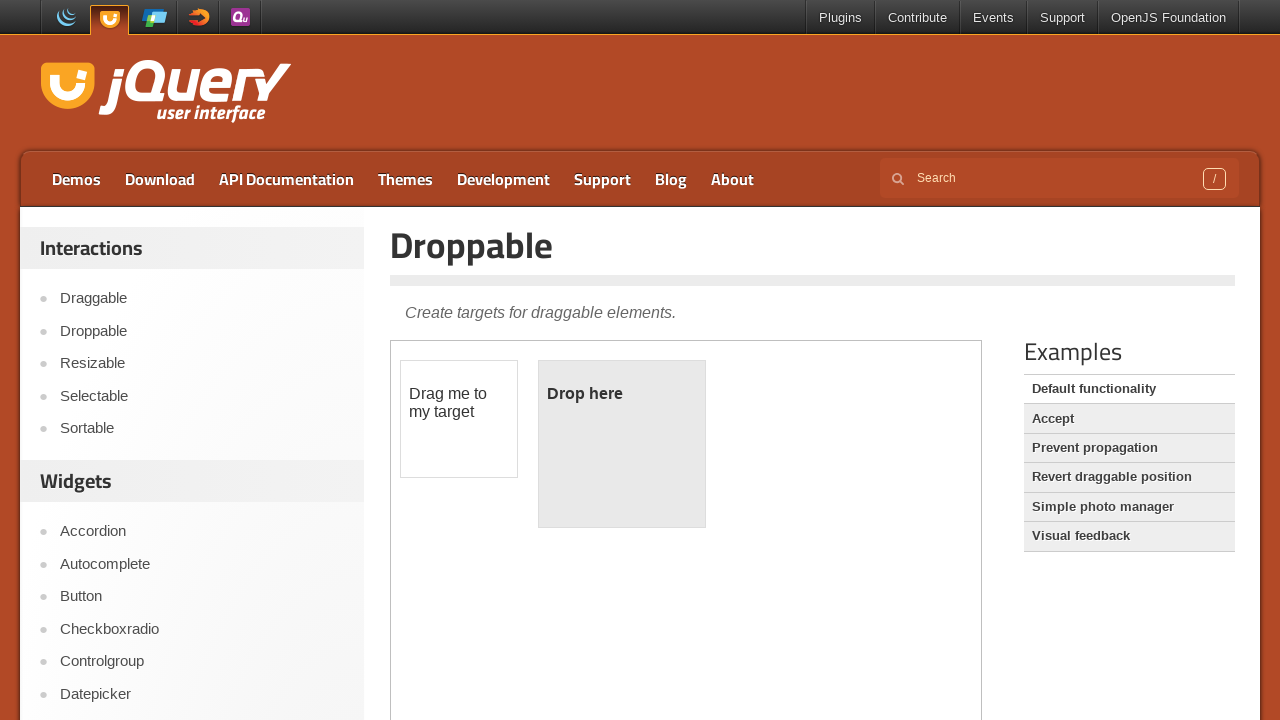

Dragged element onto the droppable target area at (622, 444)
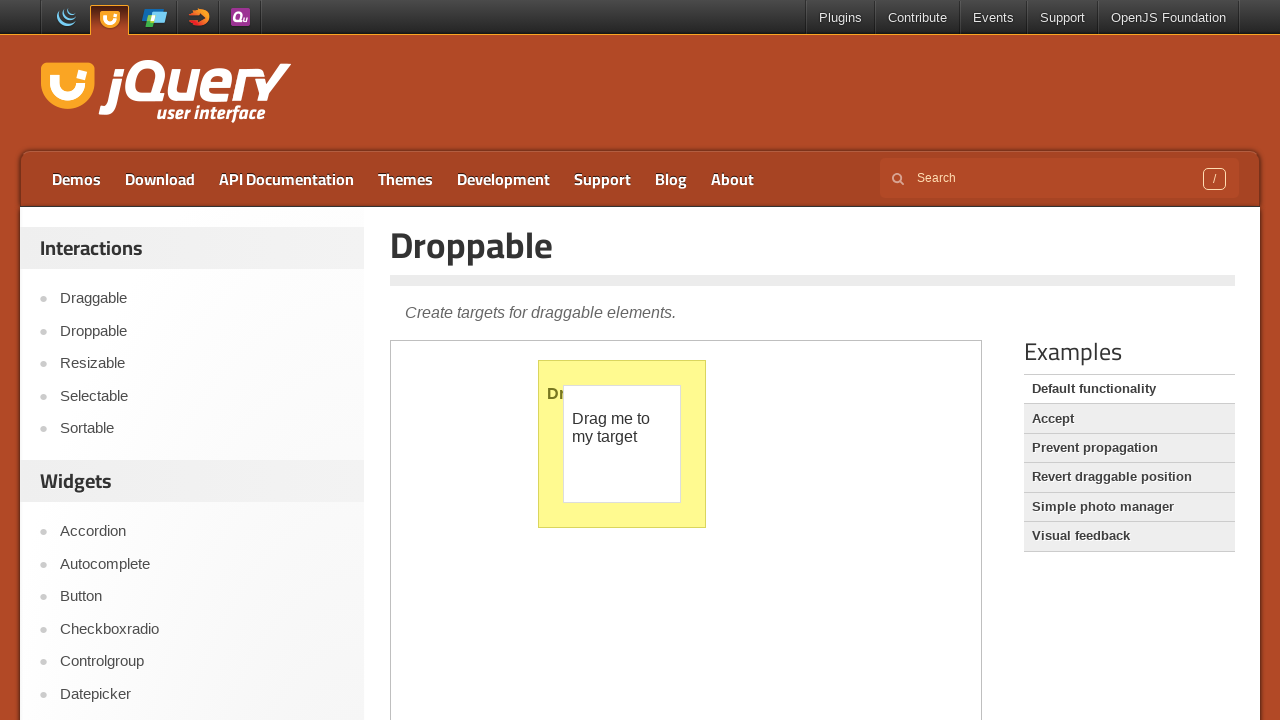

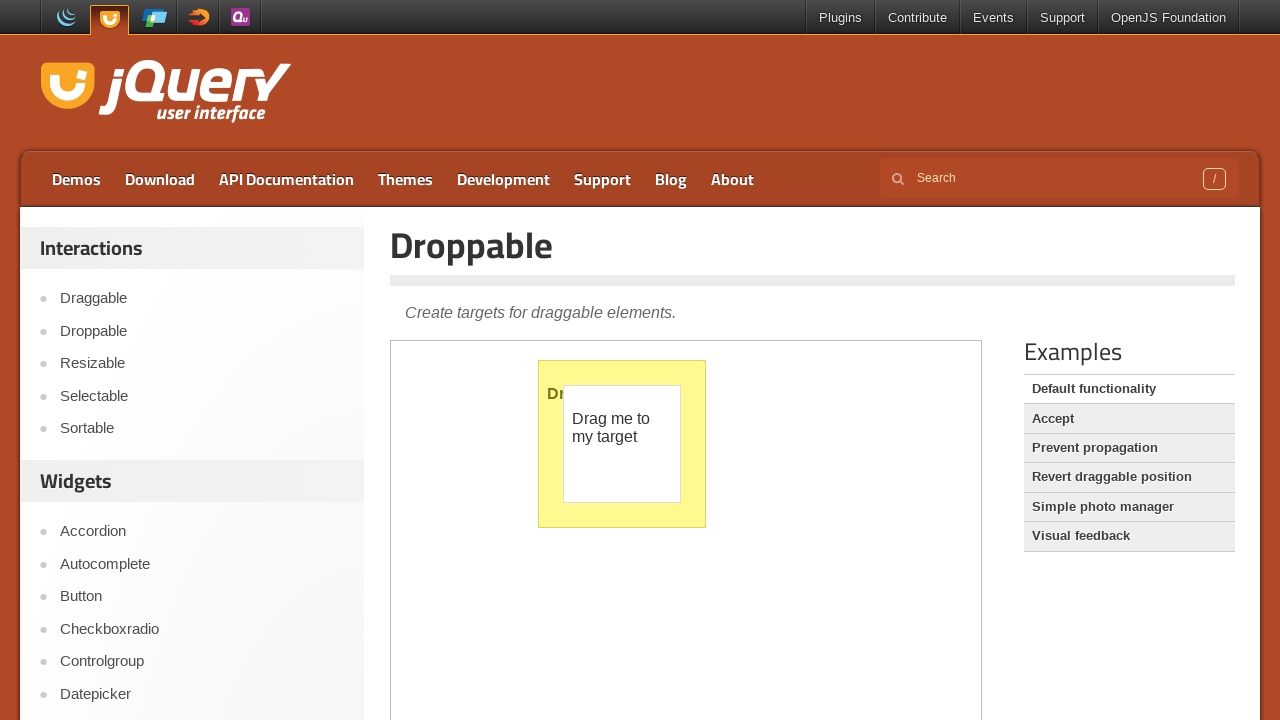